Fills out a practice form by entering personal information, selecting gender, experience years, date, profession, automation tools, and dropdown selections

Starting URL: https://www.techlistic.com/p/selenium-practice-form.html

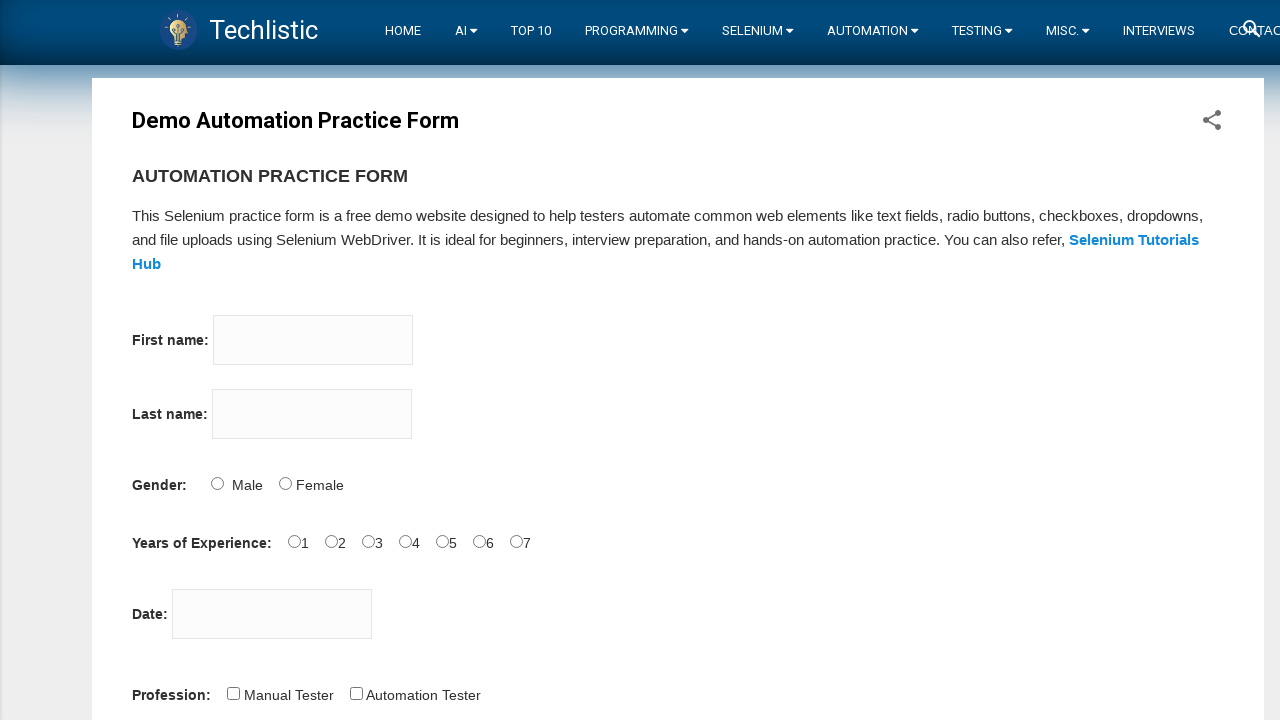

Filled first name field with 'Serdar' on input[name='firstname']
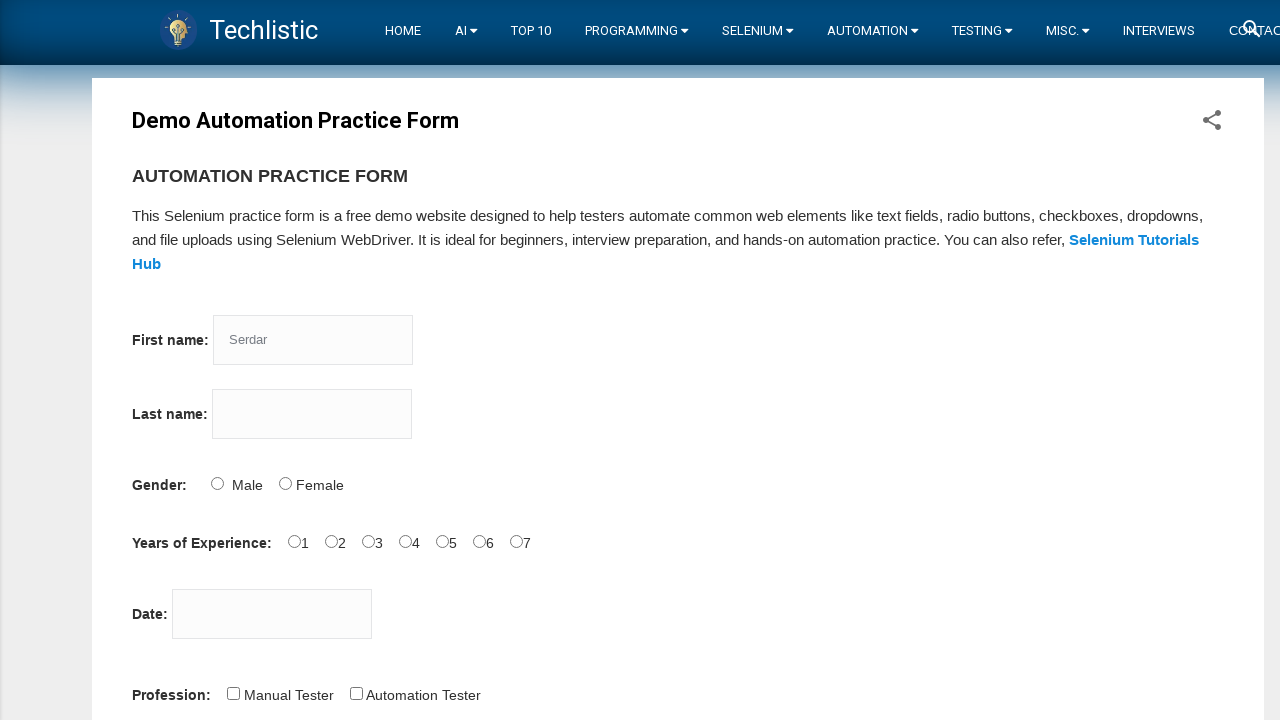

Filled last name field with 'KATKAR' on input[name='lastname']
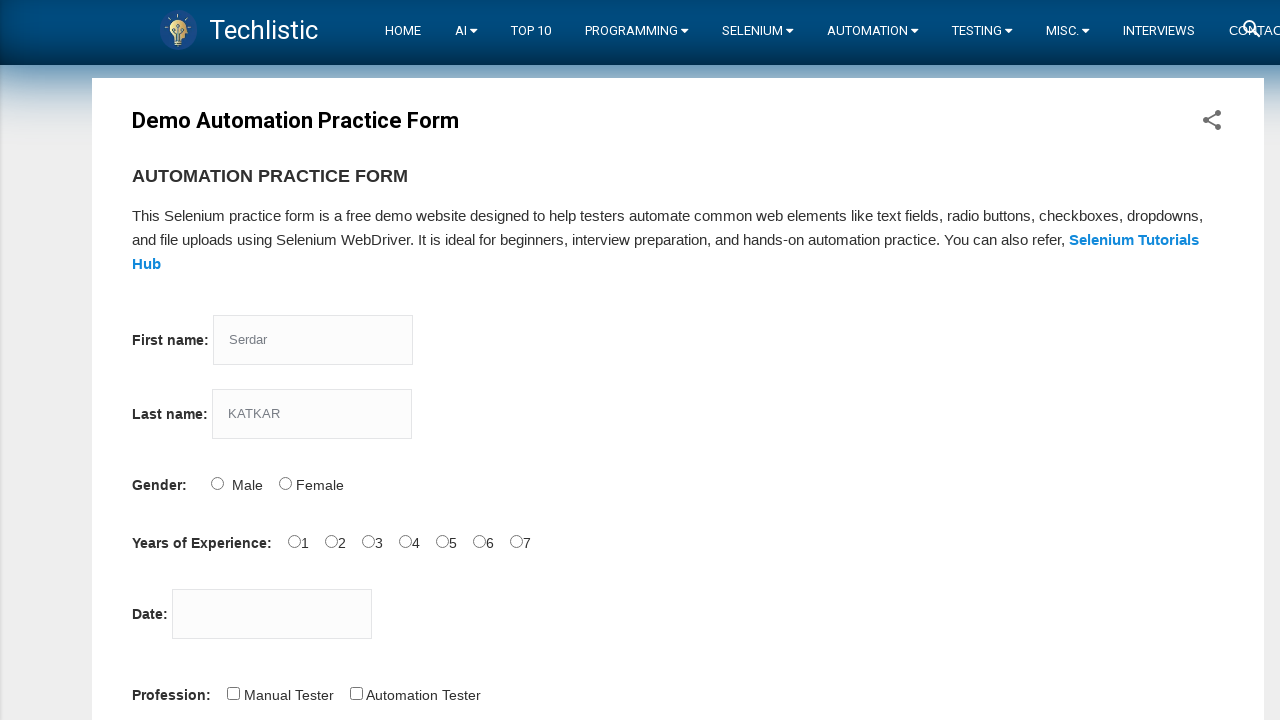

Selected Male gender option at (217, 483) on #sex-0
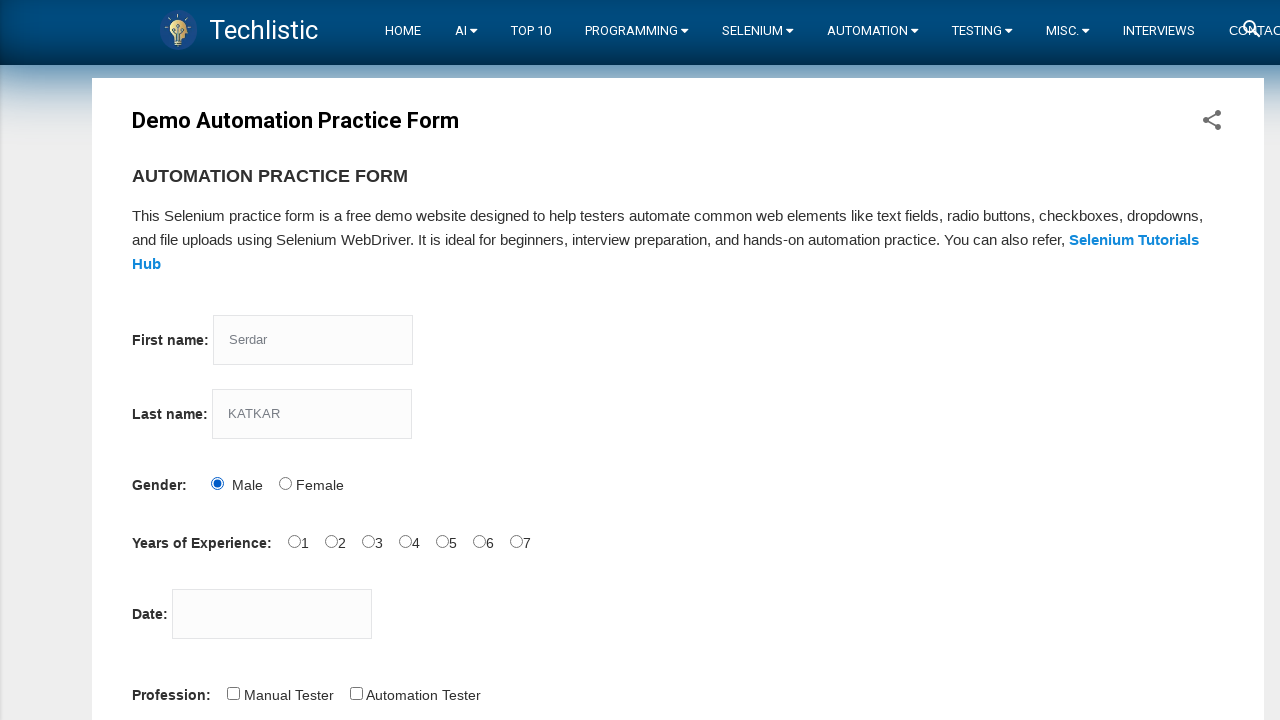

Clicked experience year checkbox at (217, 483) on (//div[@class='control-group'])[5]//input >> nth=0
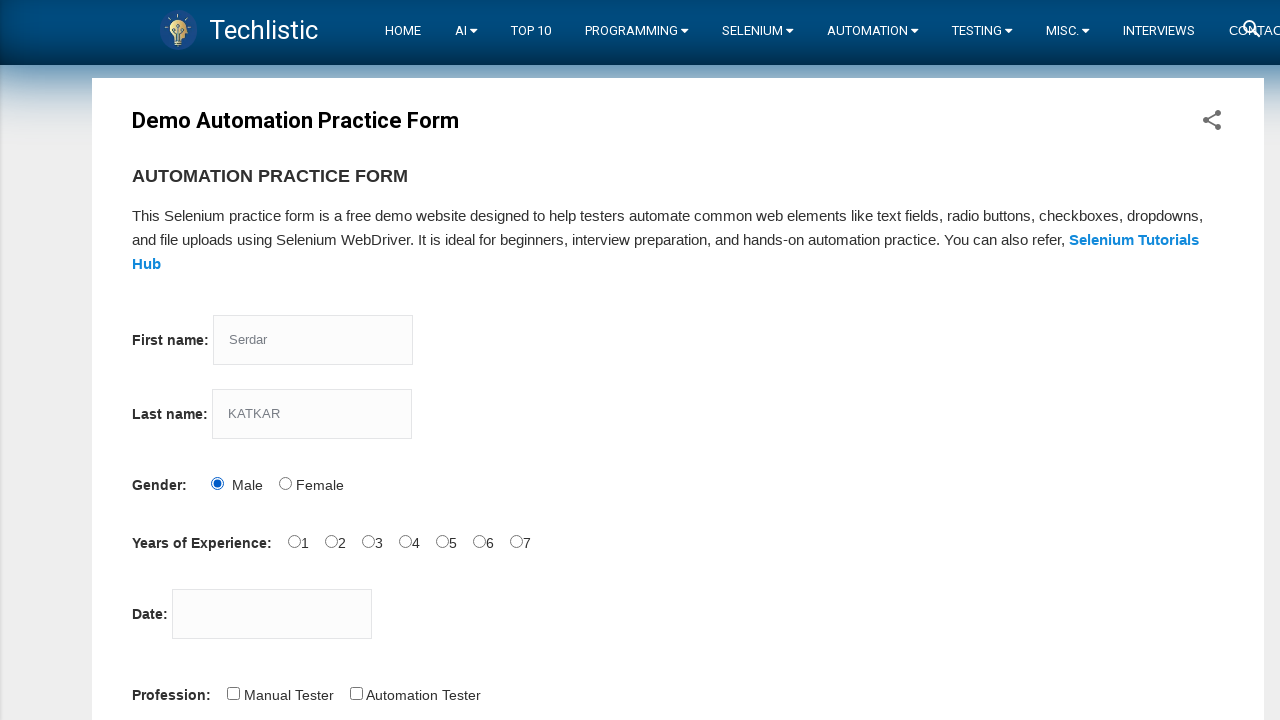

Clicked experience year checkbox at (285, 483) on (//div[@class='control-group'])[5]//input >> nth=1
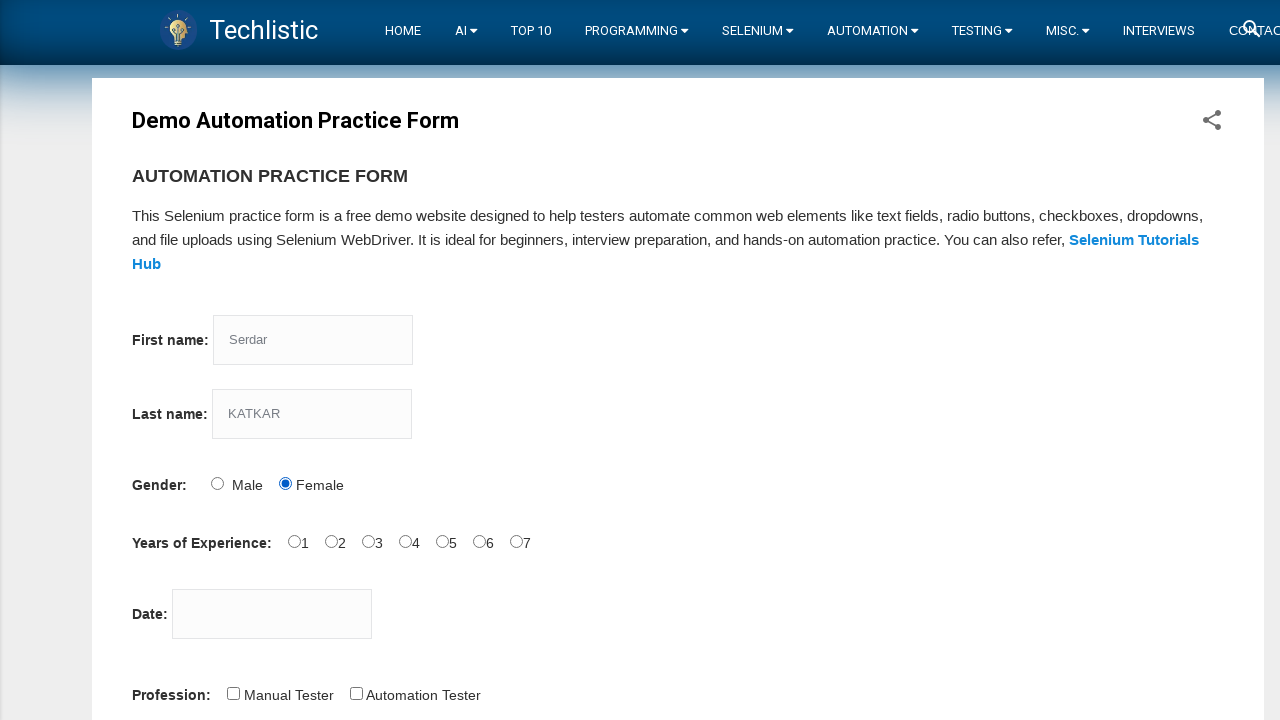

Filled date field with '18.09.2021' on #datepicker
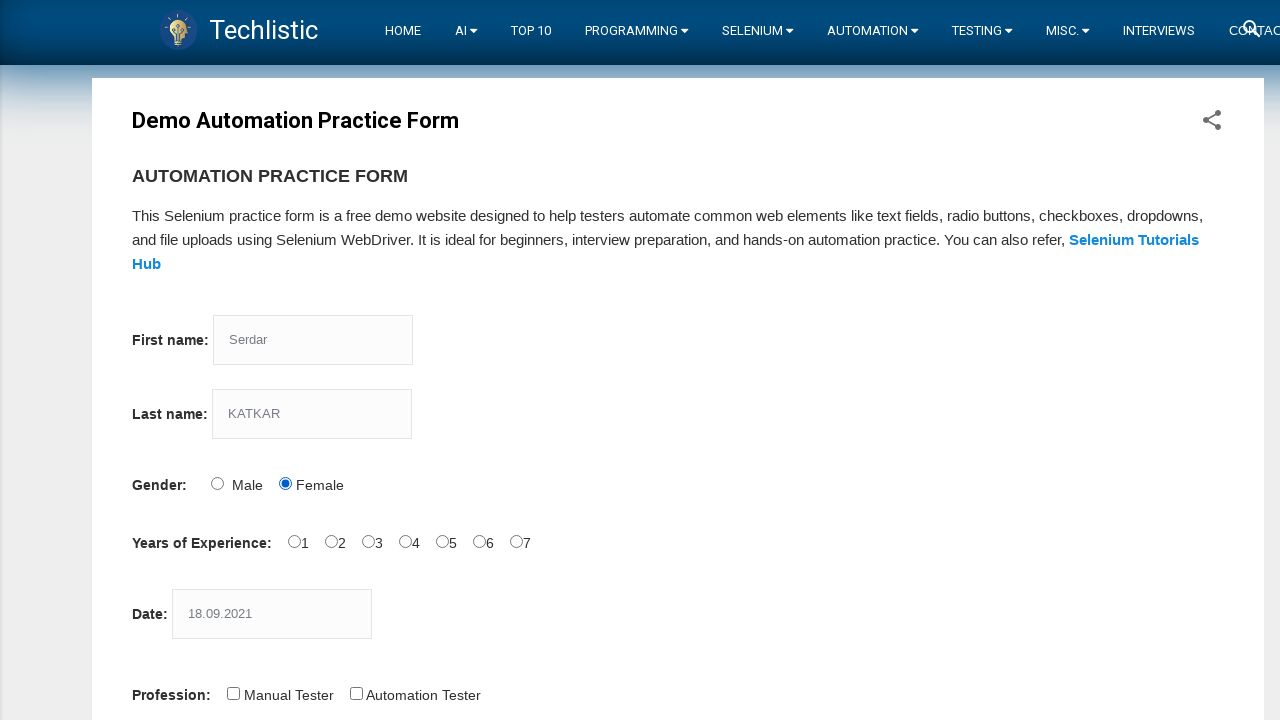

Selected Automation Tester profession at (356, 693) on #profession-1
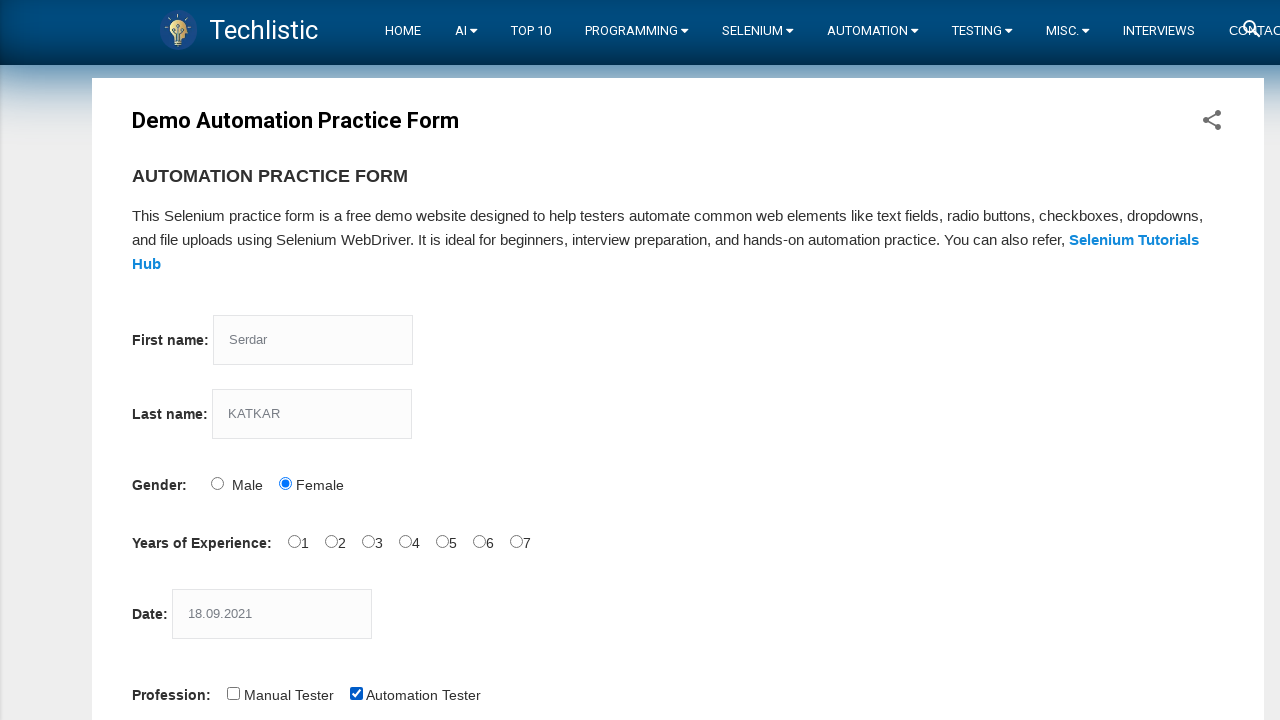

Clicked automation tool checkbox at (294, 541) on (//div[@class='control-group'])[7]//input >> nth=0
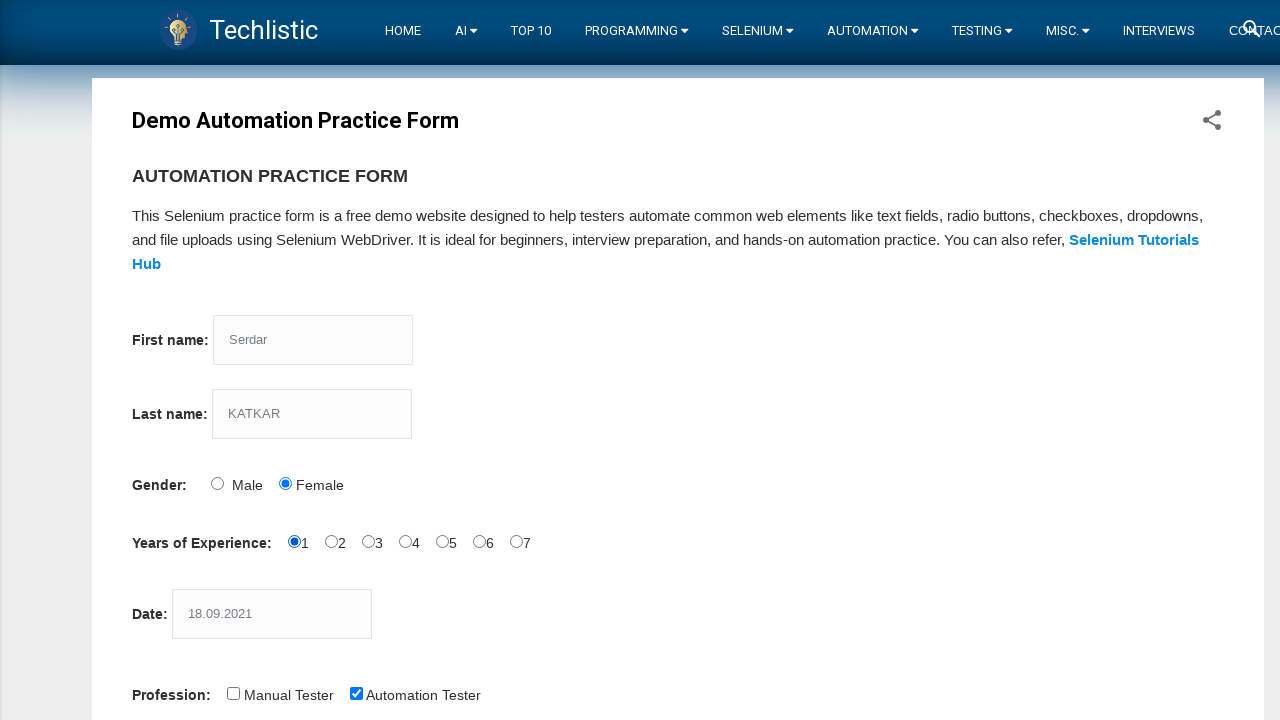

Clicked automation tool checkbox at (331, 541) on (//div[@class='control-group'])[7]//input >> nth=1
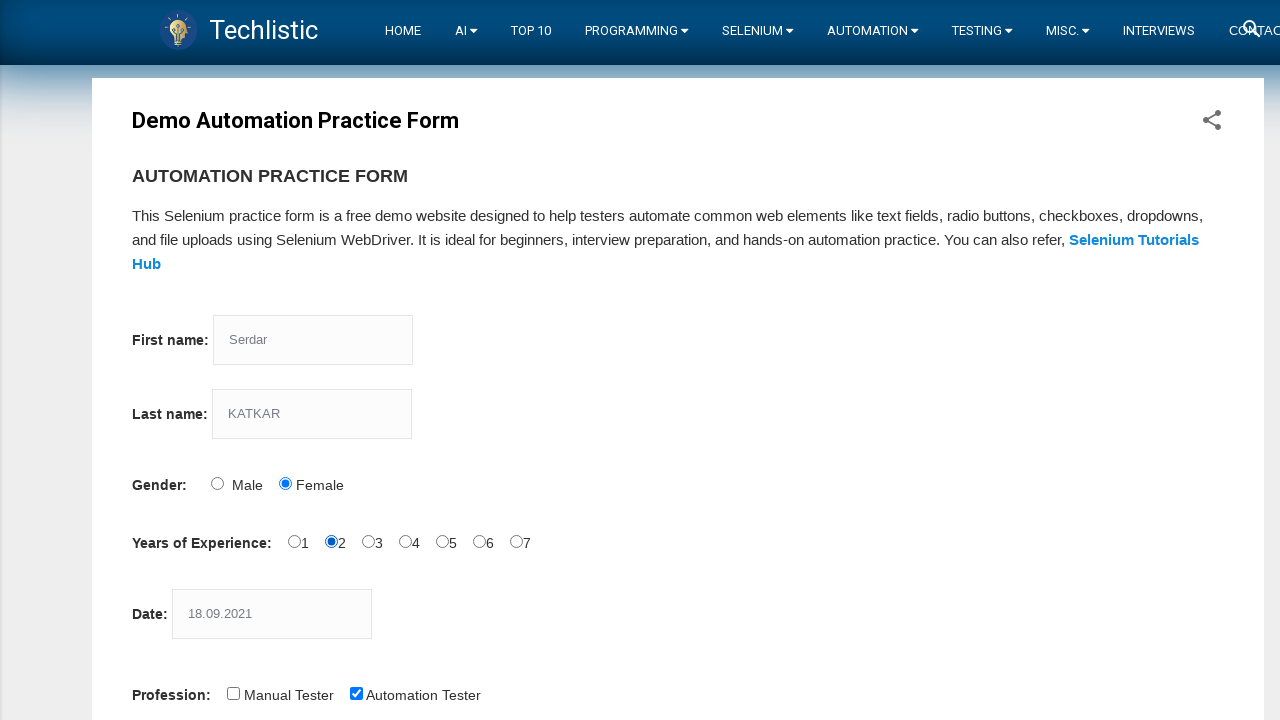

Clicked automation tool checkbox at (368, 541) on (//div[@class='control-group'])[7]//input >> nth=2
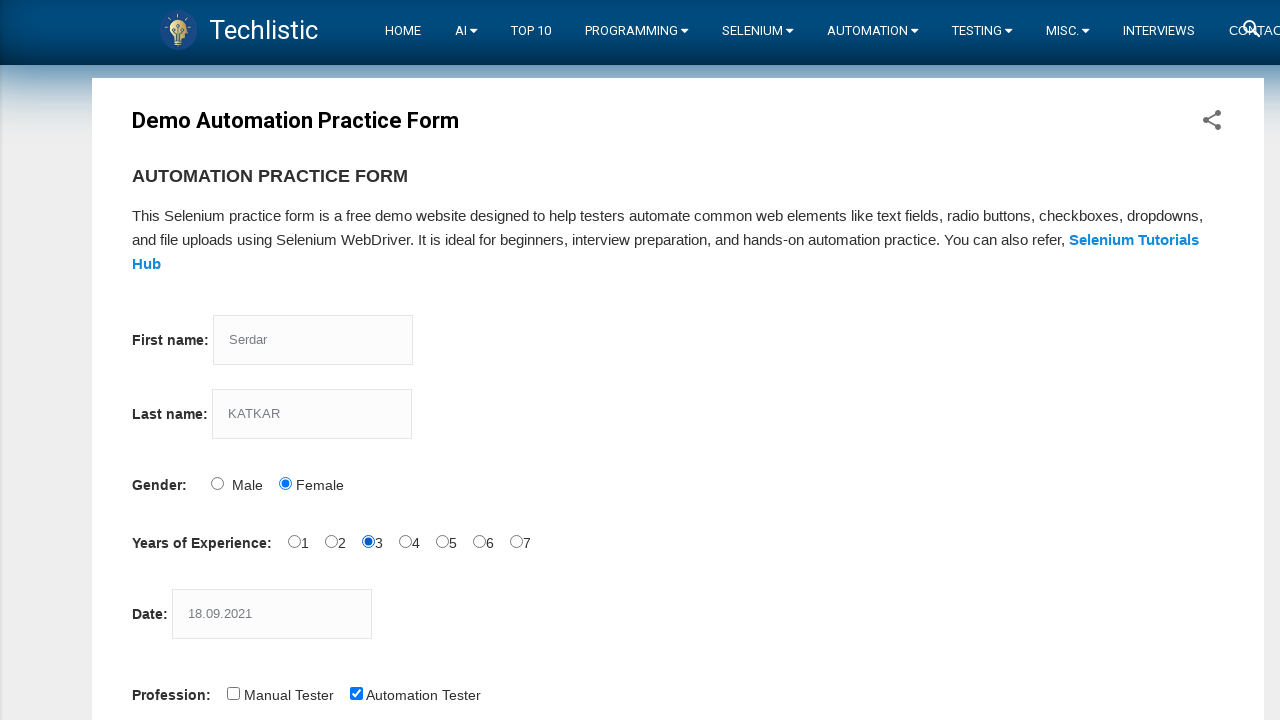

Clicked automation tool checkbox at (405, 541) on (//div[@class='control-group'])[7]//input >> nth=3
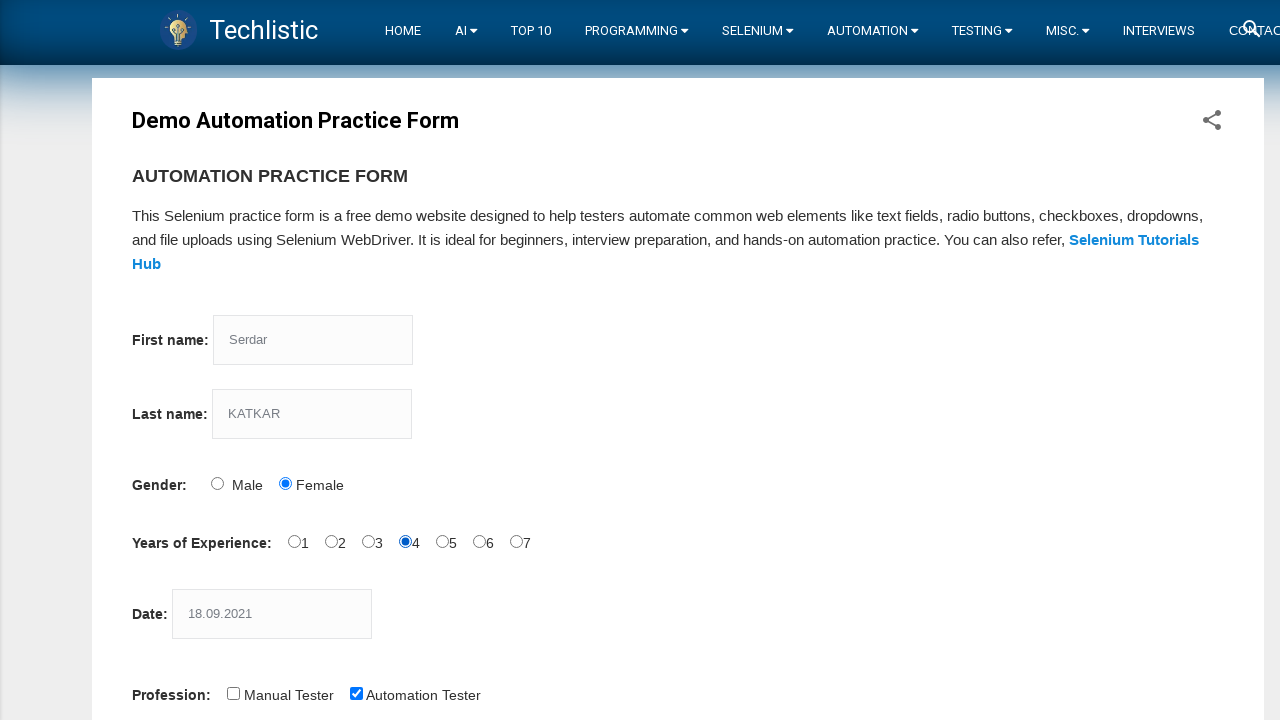

Clicked automation tool checkbox at (442, 541) on (//div[@class='control-group'])[7]//input >> nth=4
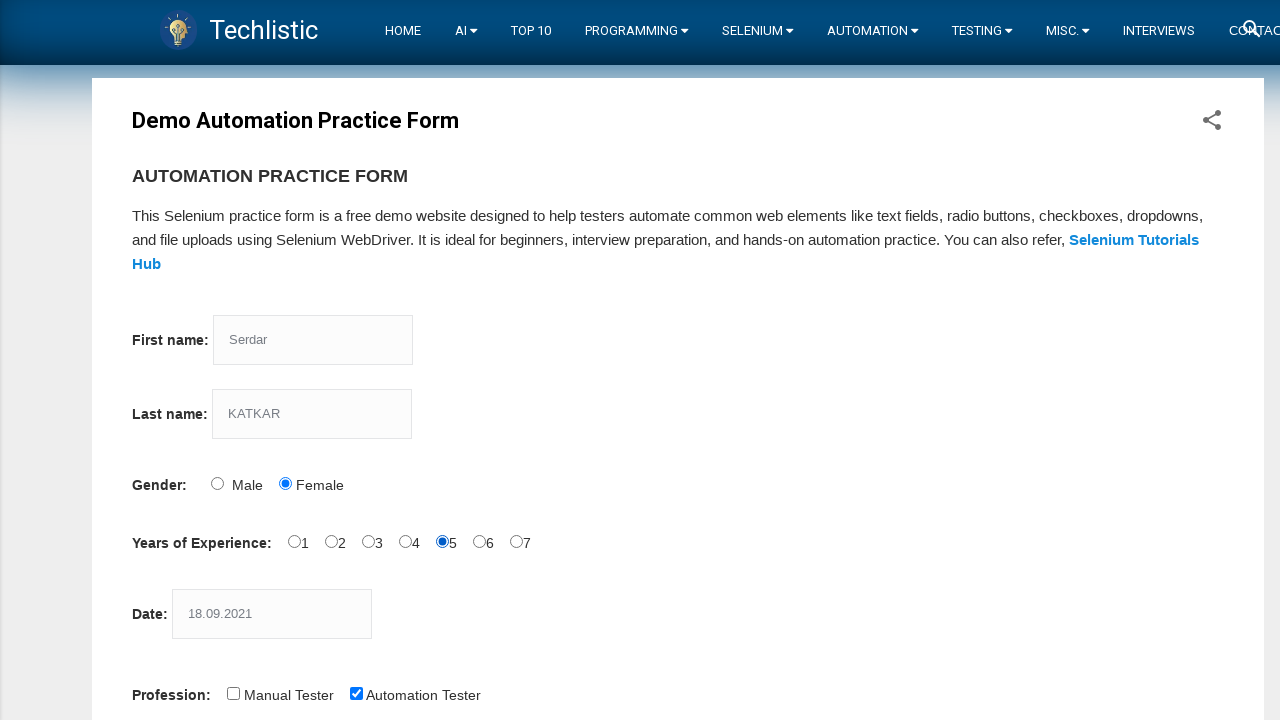

Clicked automation tool checkbox at (479, 541) on (//div[@class='control-group'])[7]//input >> nth=5
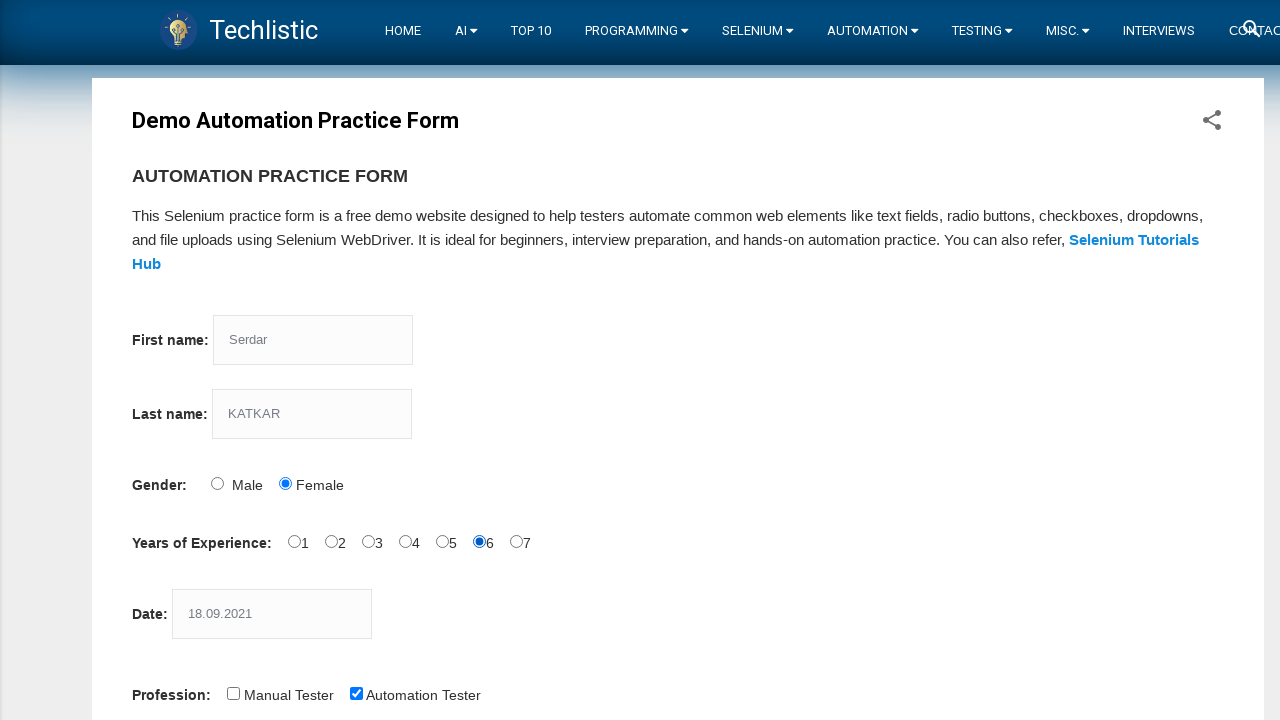

Clicked automation tool checkbox at (516, 541) on (//div[@class='control-group'])[7]//input >> nth=6
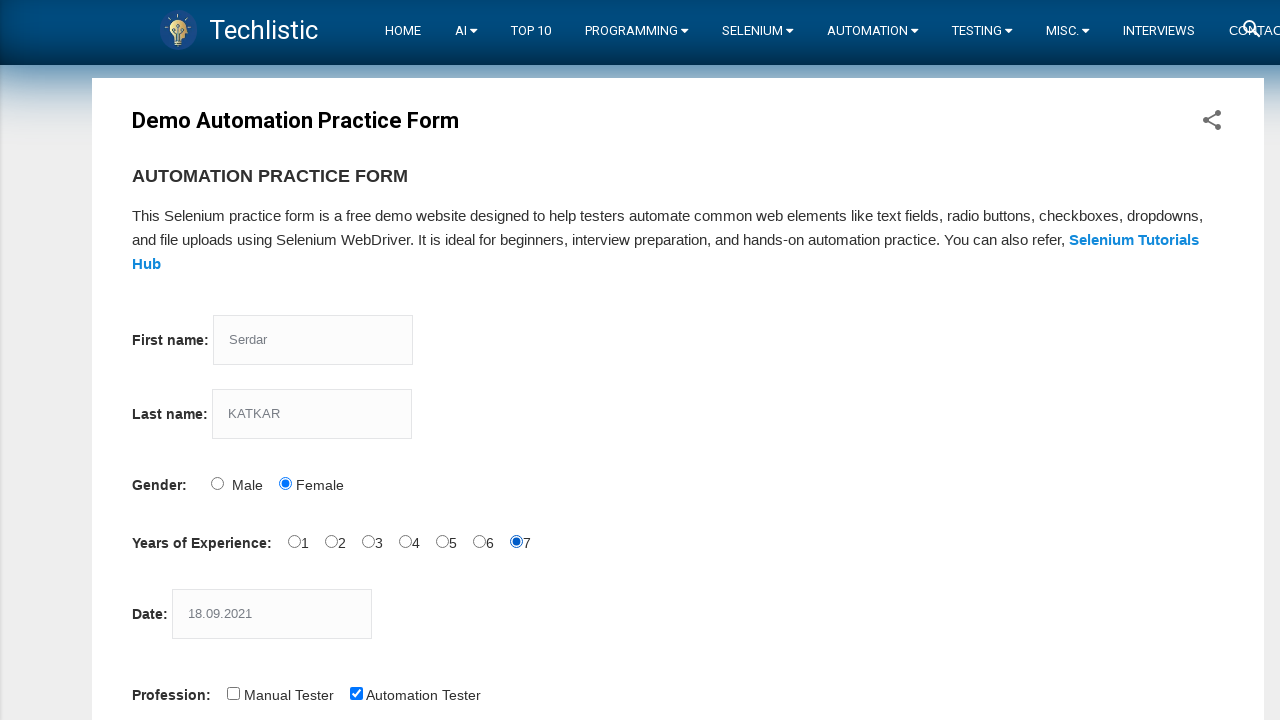

Selected Australia from continents dropdown on #continents
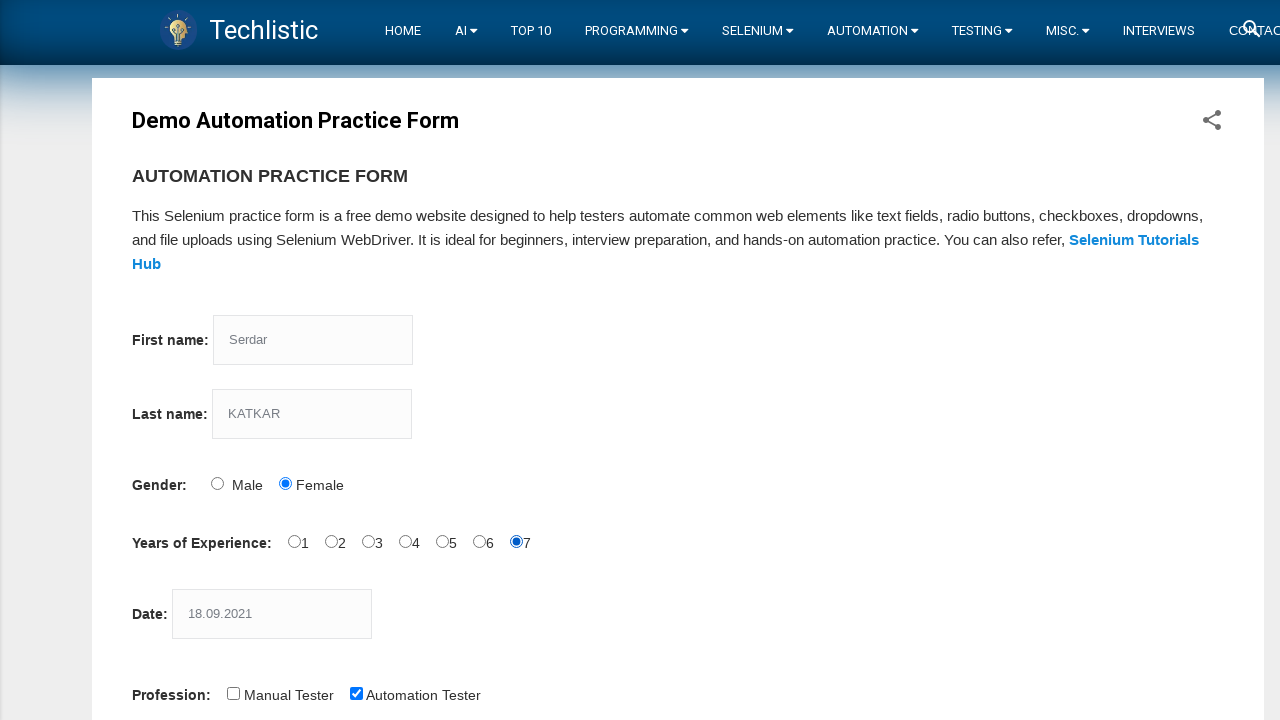

Selected Browser Commands and Navigation Commands from selenium_commands dropdown on #selenium_commands
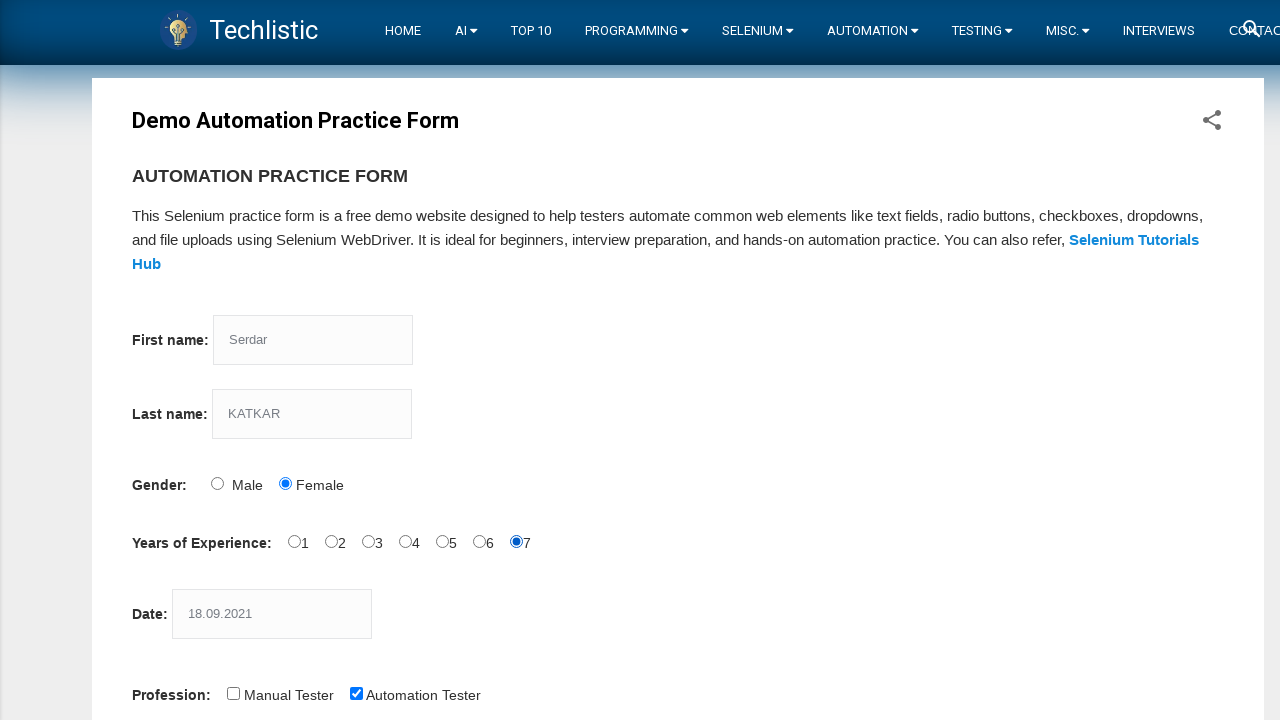

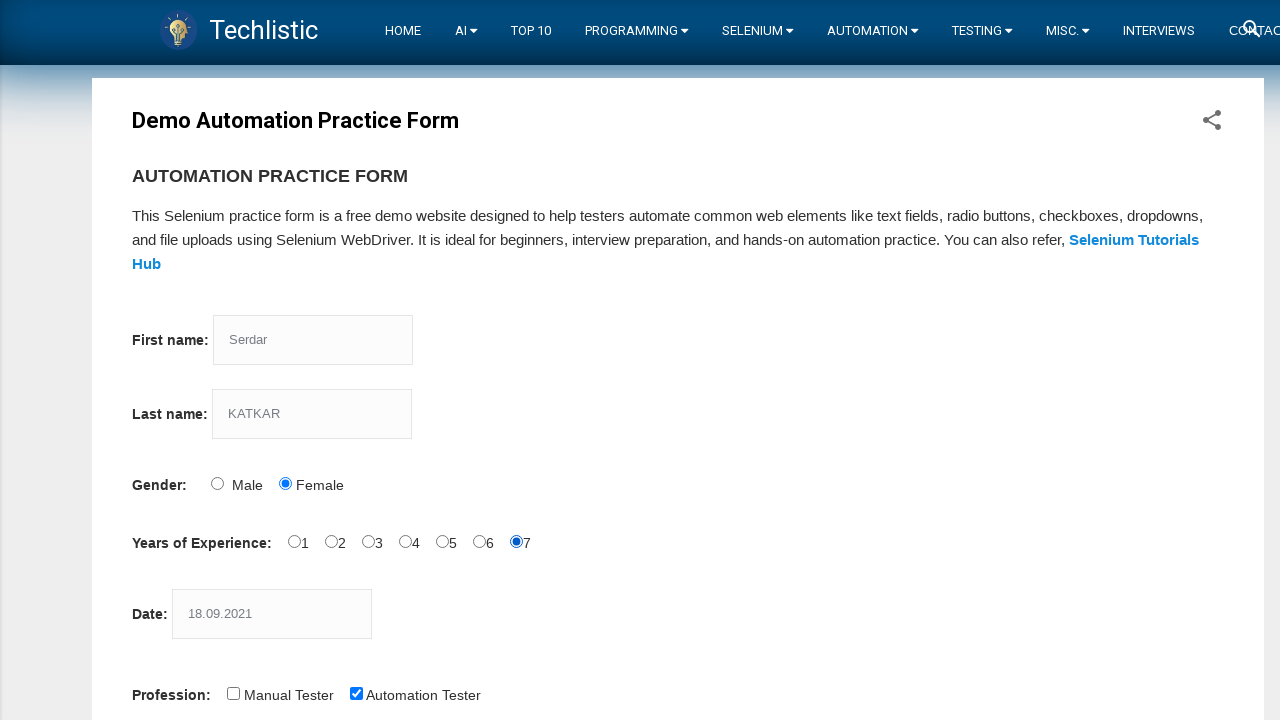